Navigates to the OrangeHRM application login page and verifies that the application logo is displayed correctly.

Starting URL: https://opensource-demo.orangehrmlive.com/web/index.php/auth/login

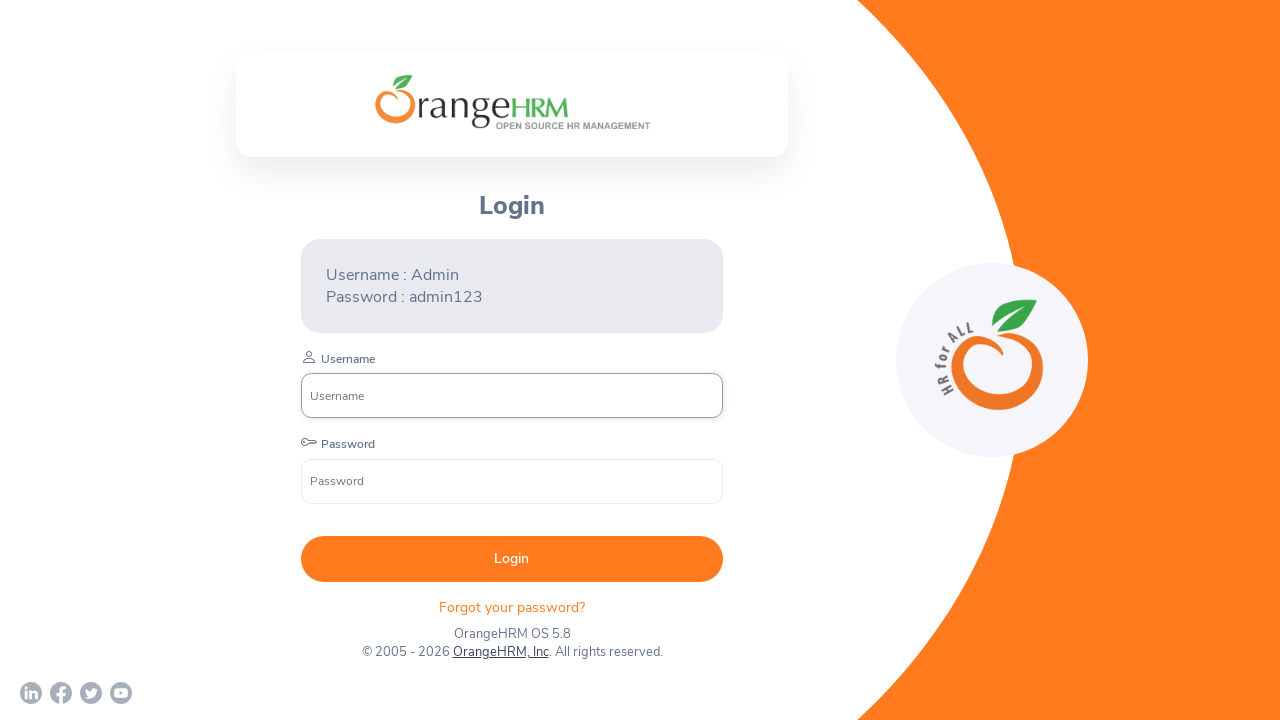

Waited for page to load (networkidle state)
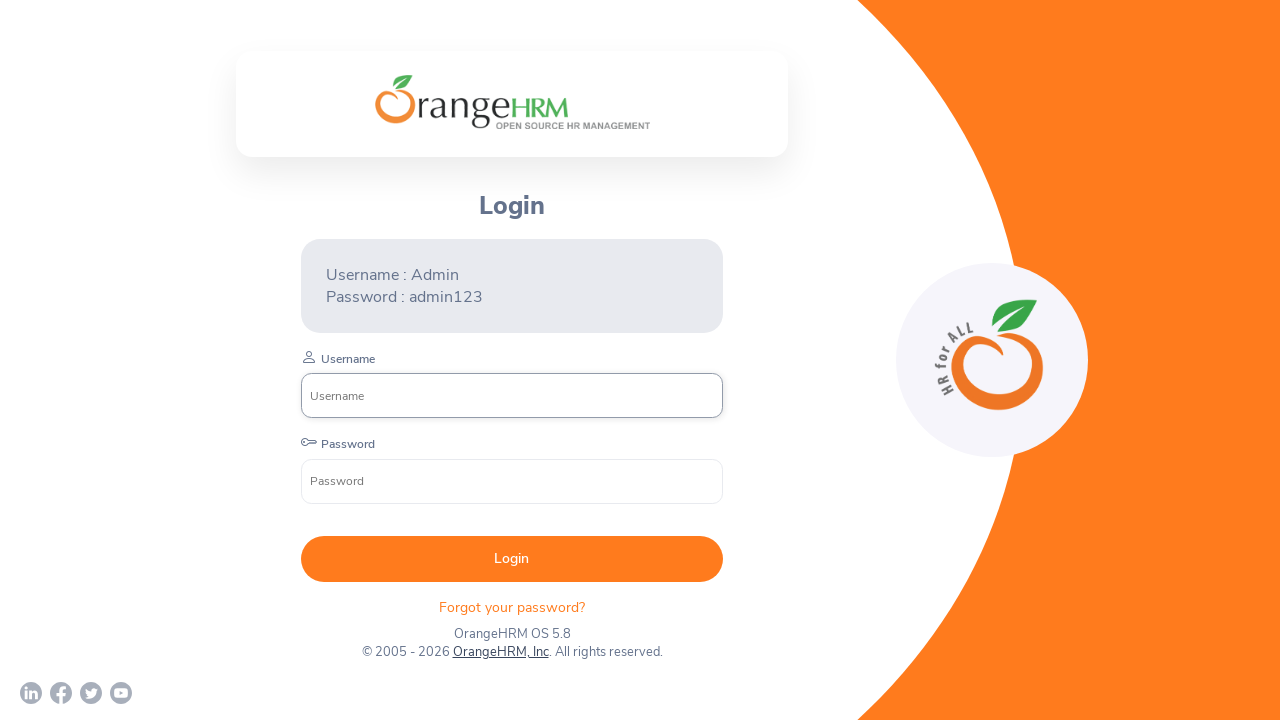

Located the application logo element
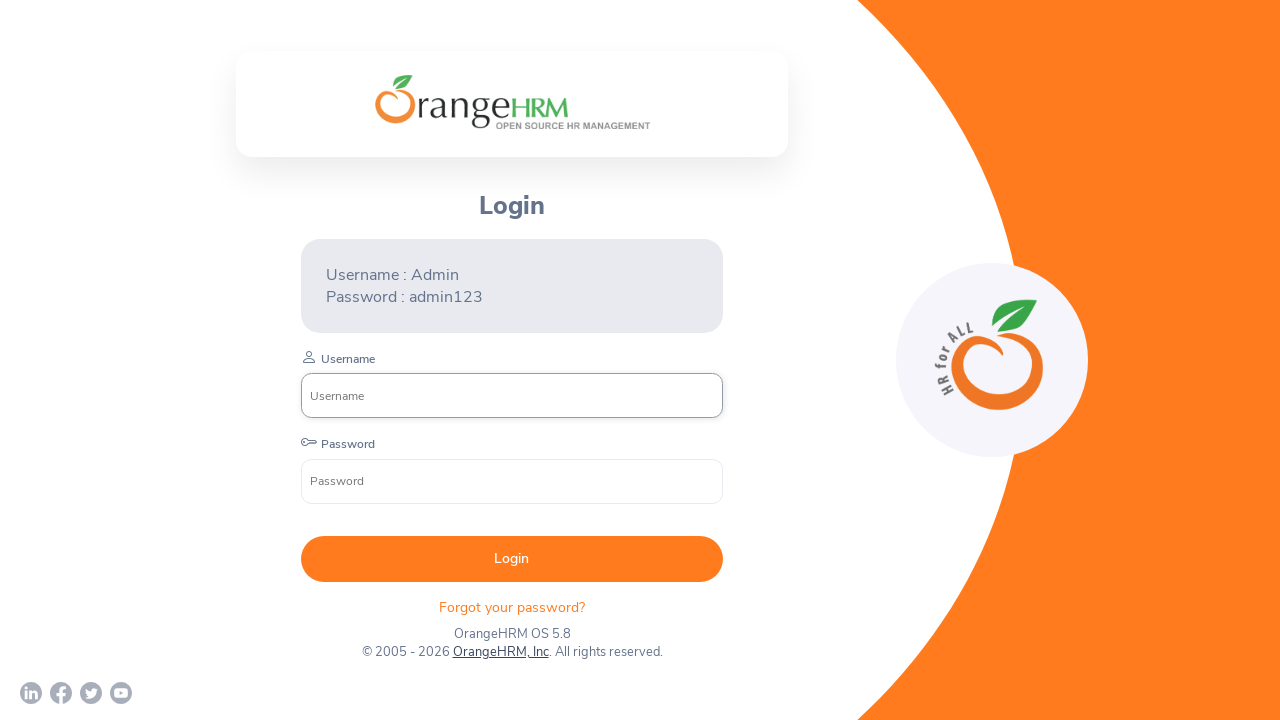

Waited for application logo to become visible
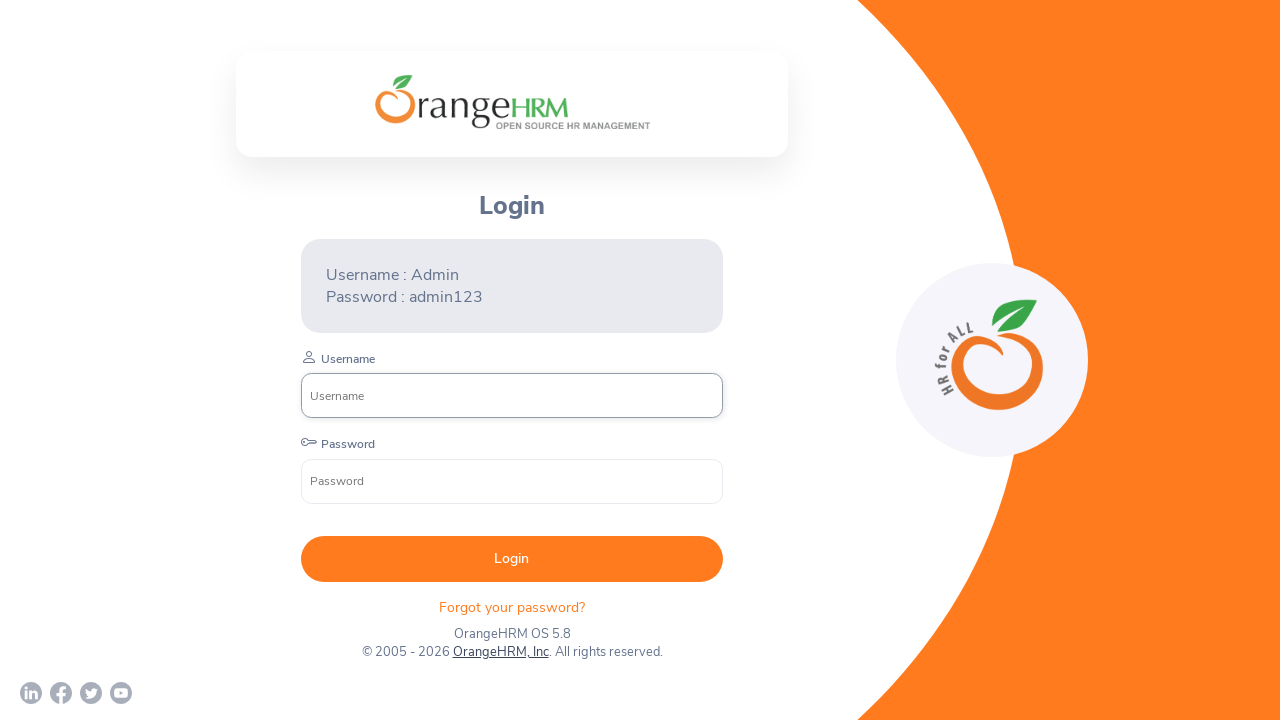

Verified that application logo is visible
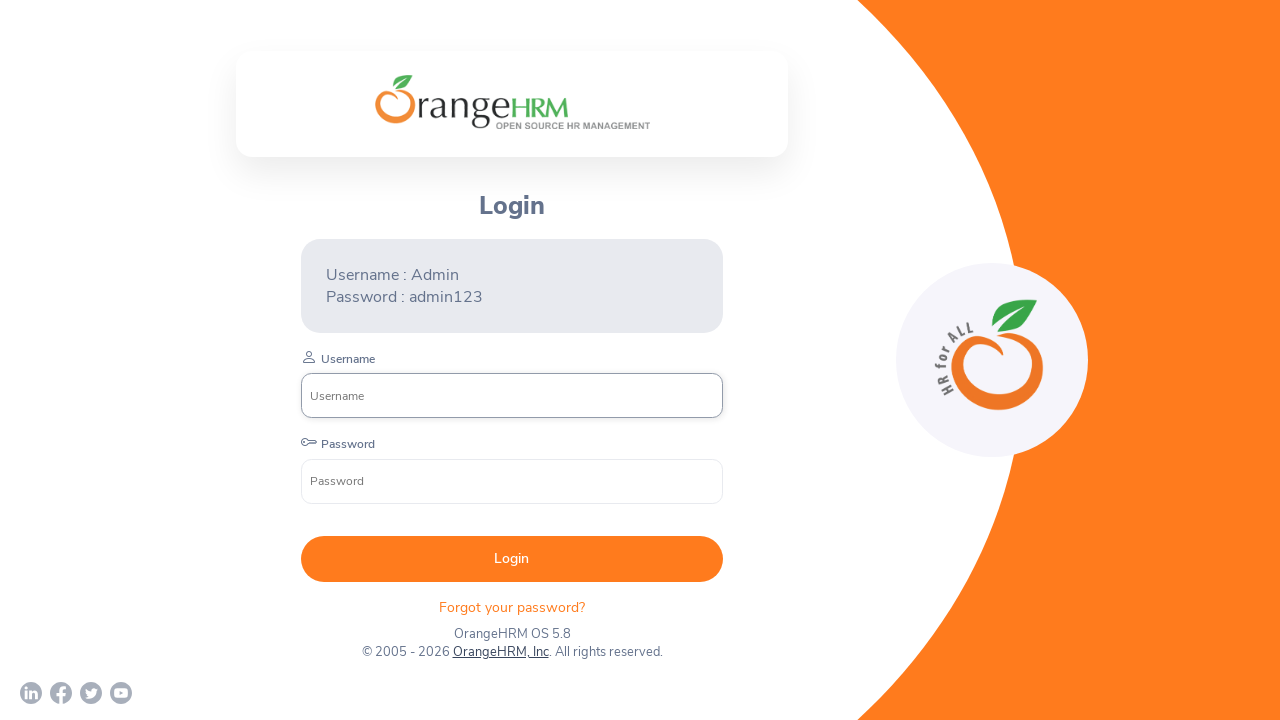

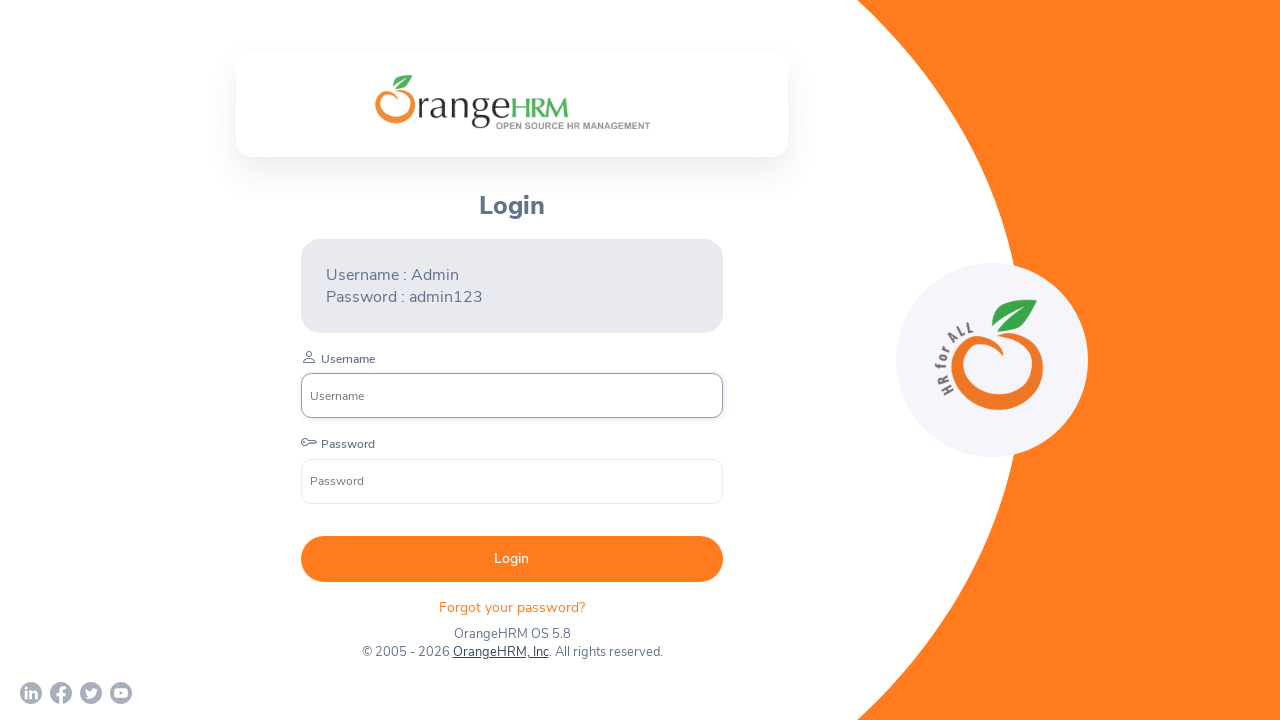